Tests drag and drop functionality within an iframe by dragging an element from source to target

Starting URL: https://jqueryui.com/droppable/

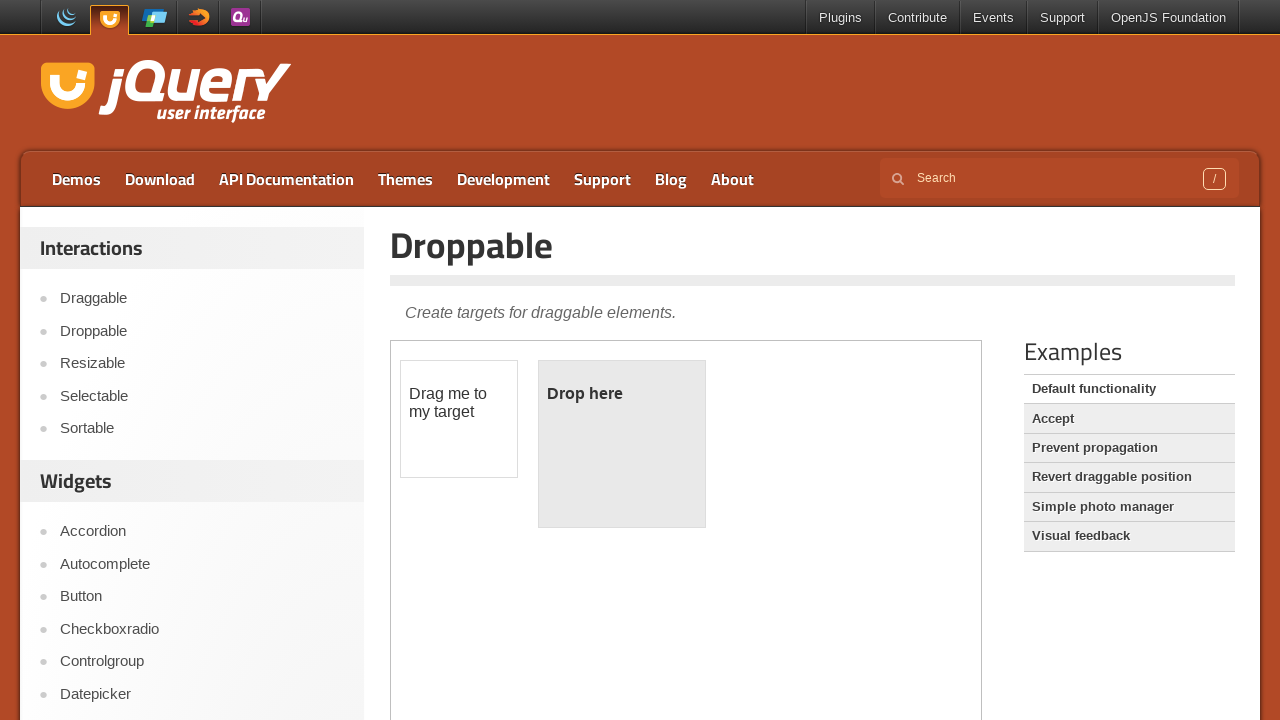

Located iframe with class 'demo-frame' containing drag and drop demo
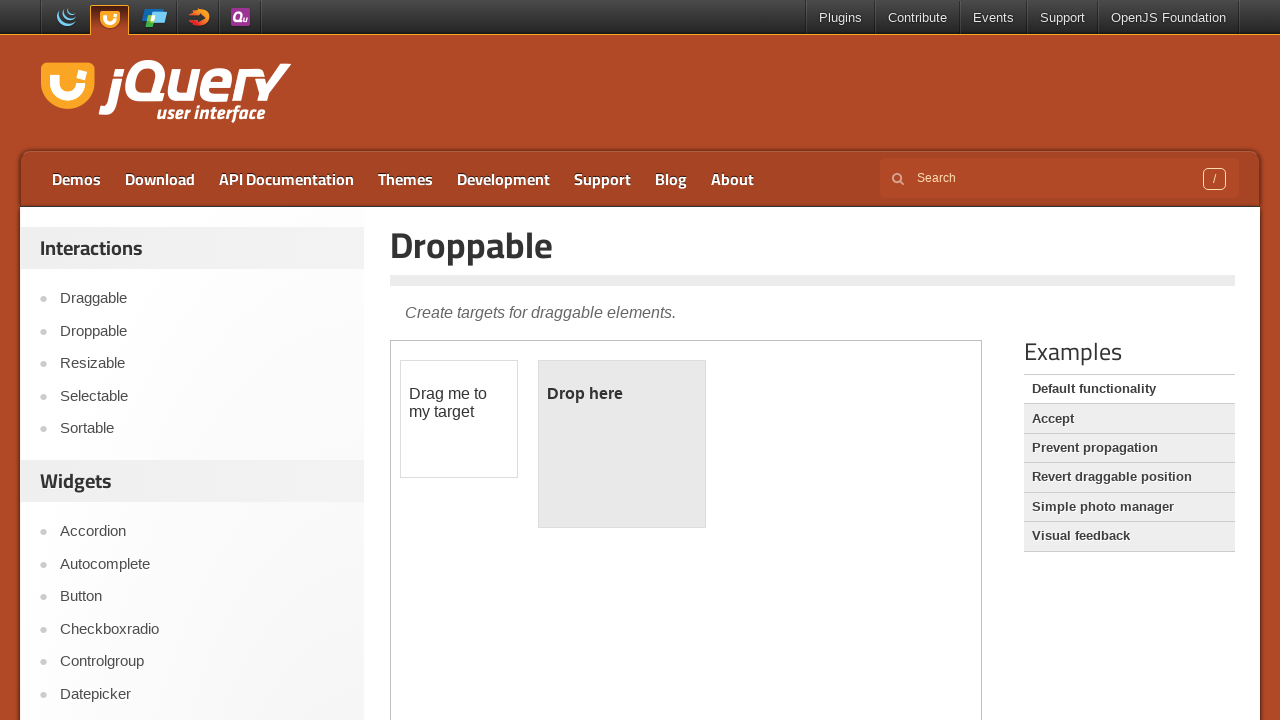

Dragged element with id 'draggable' to element with id 'droppable' at (622, 444)
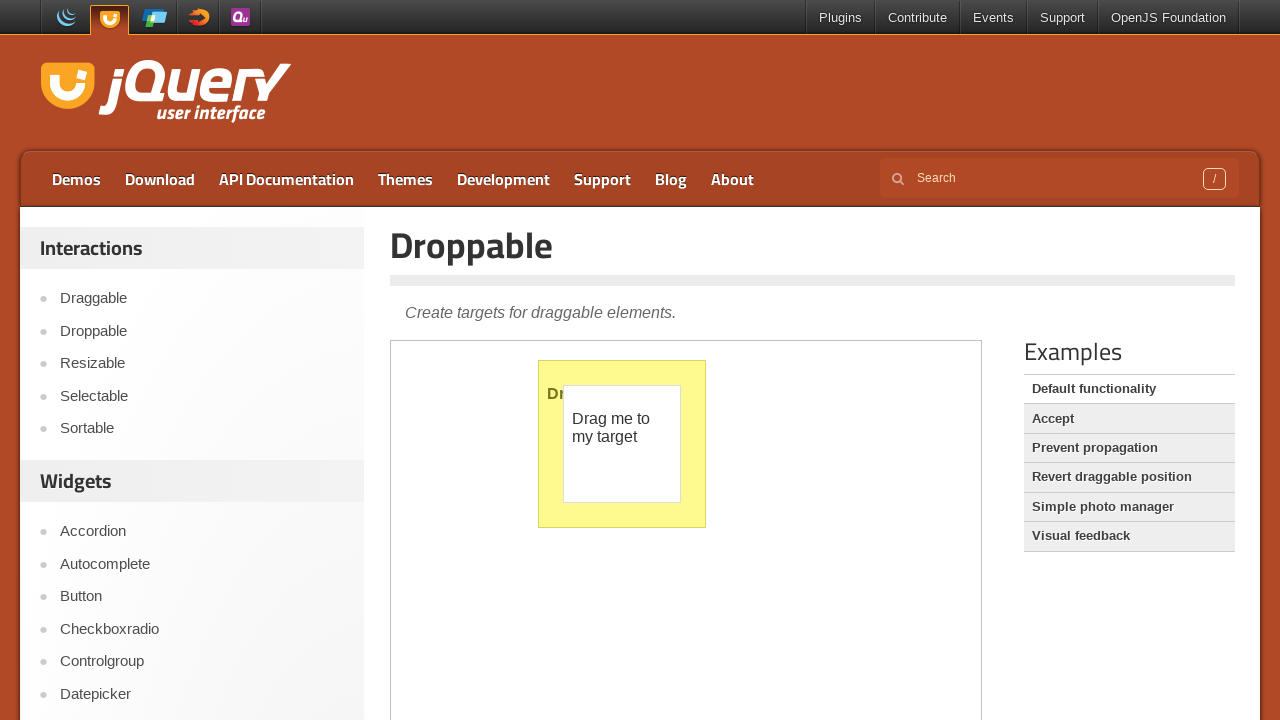

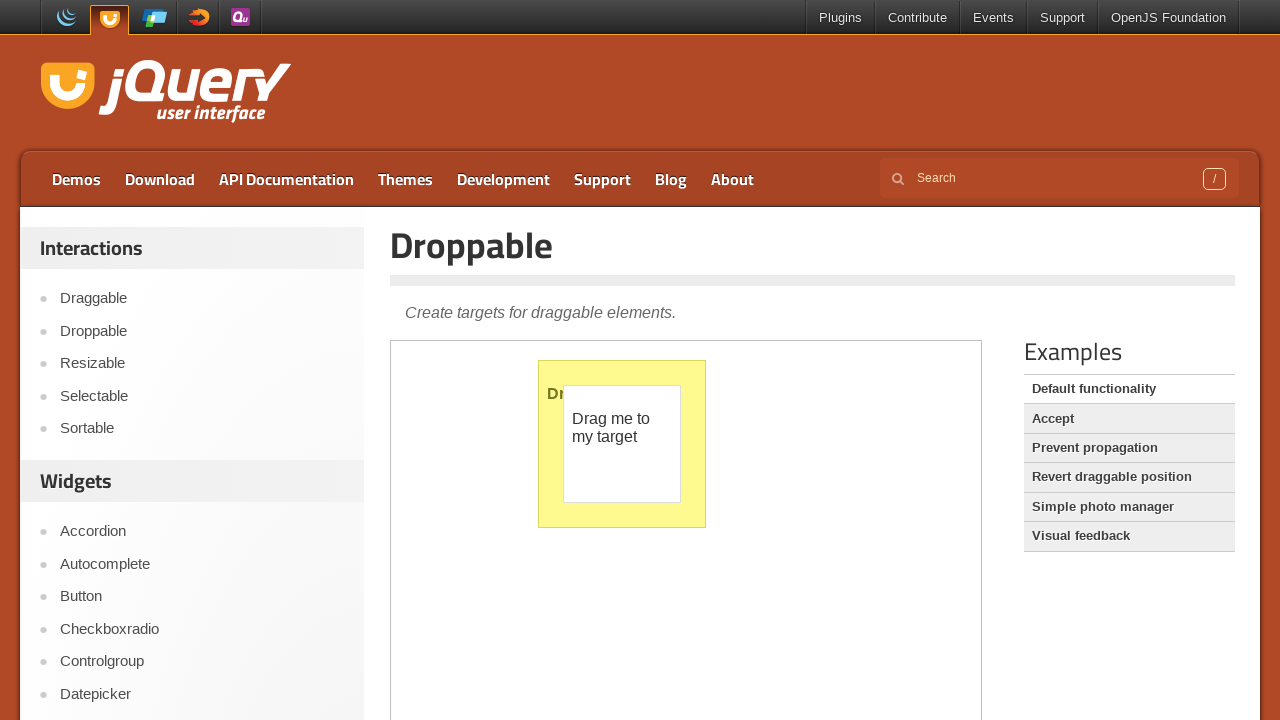